Tests adding a new person to the employee list by clicking Add Person button, filling all form fields (name, surname, job, date of birth, language checkbox, gender radio button, status dropdown), and submitting the form.

Starting URL: https://kristinek.github.io/site/tasks/list_of_people

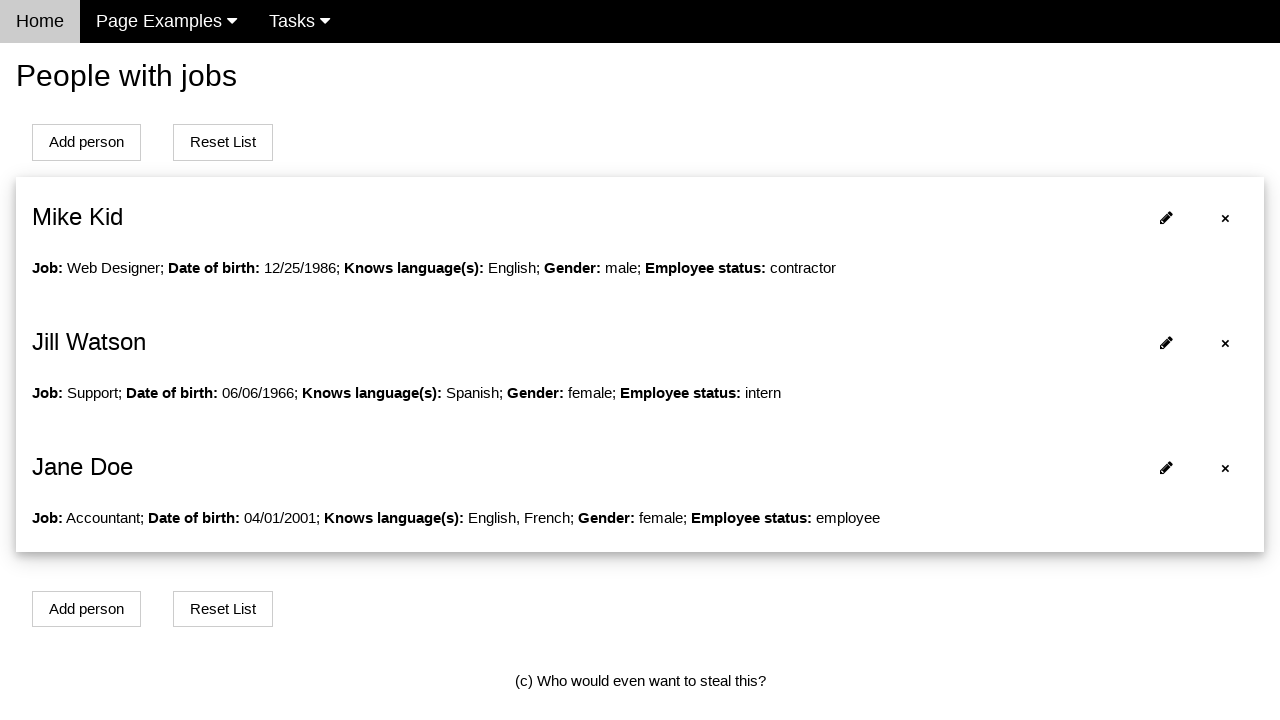

Clicked Add Person button at (86, 142) on #addPersonBtn
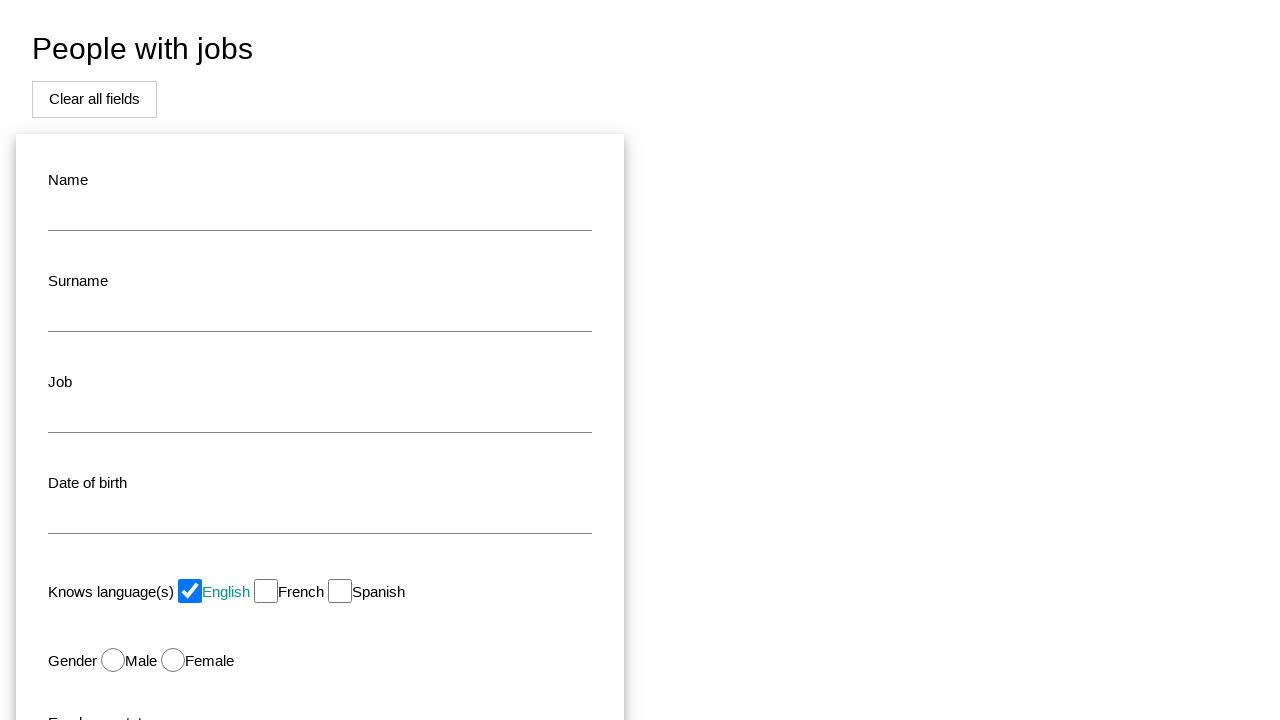

Filled name field with 'John' on #name
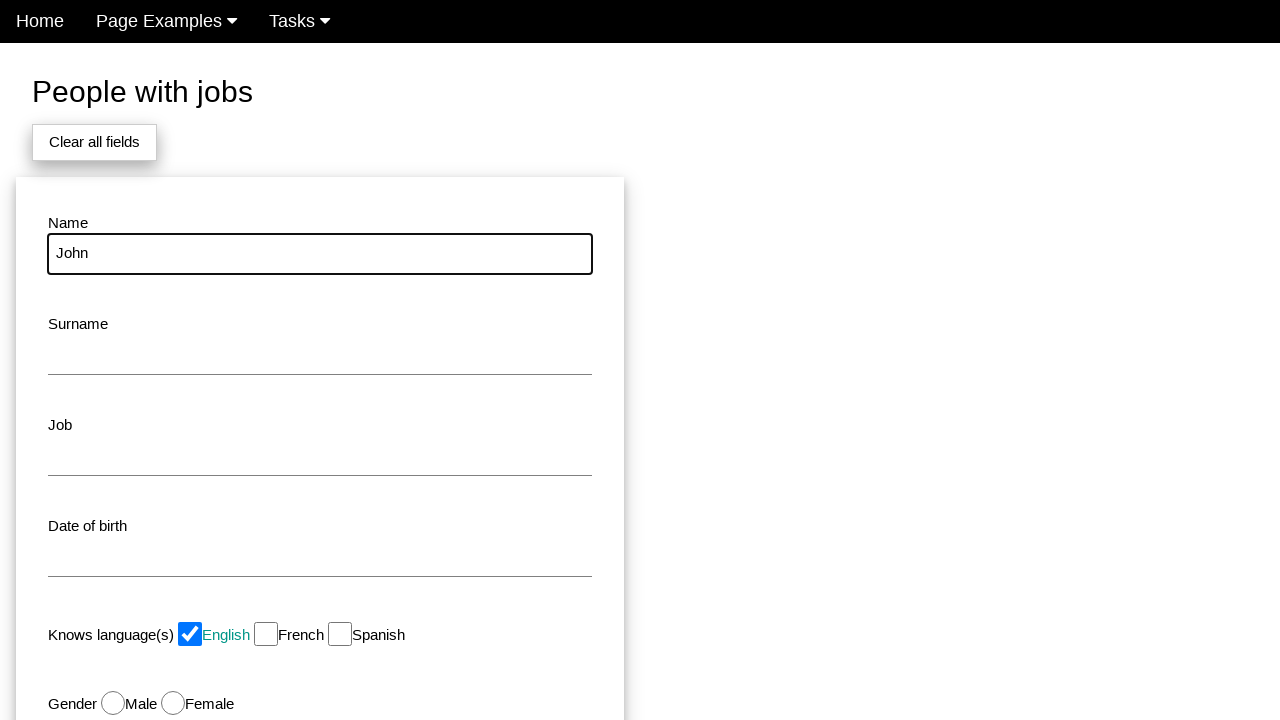

Filled surname field with 'Smith' on #surname
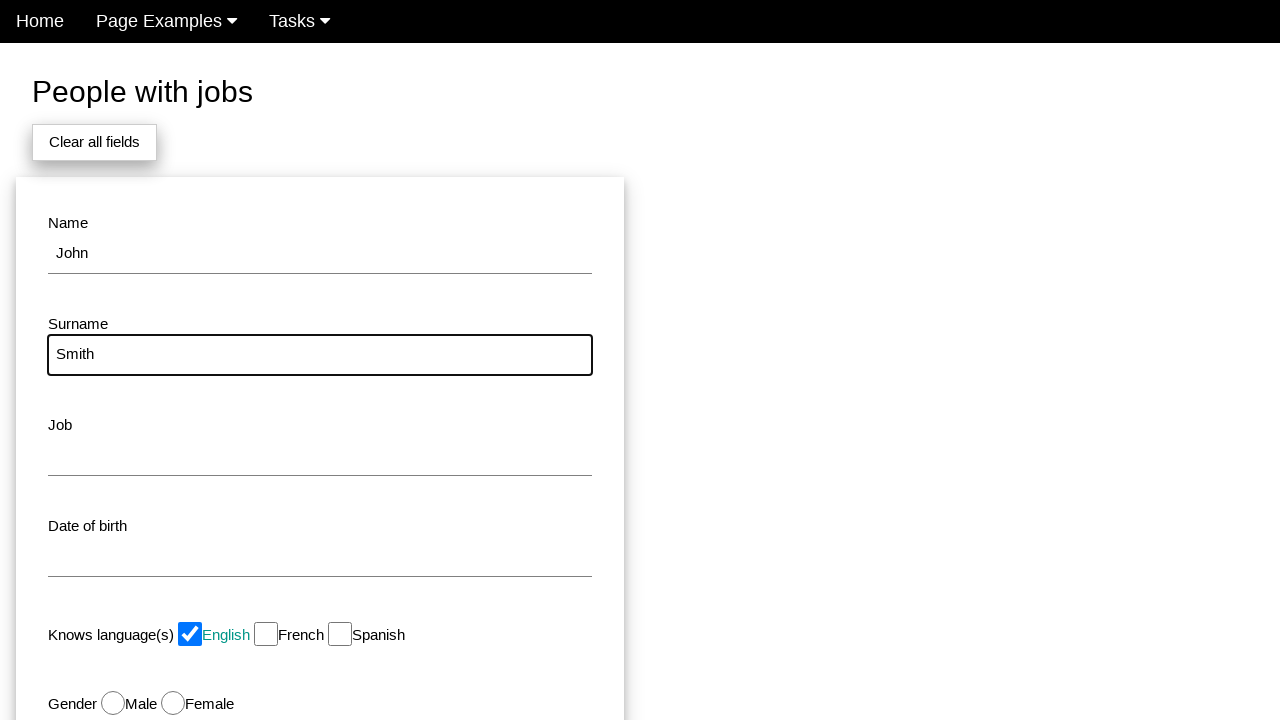

Filled job field with 'Developer' on #job
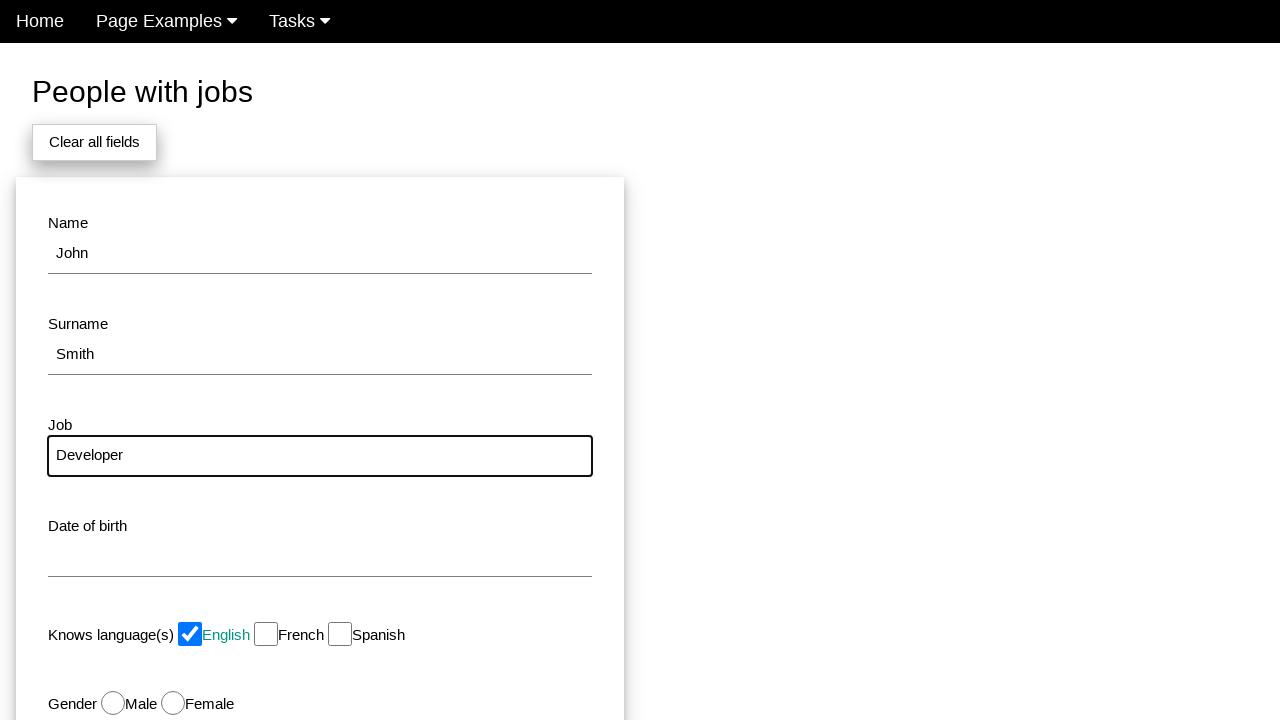

Filled date of birth field with '1990-05-15' on #dob
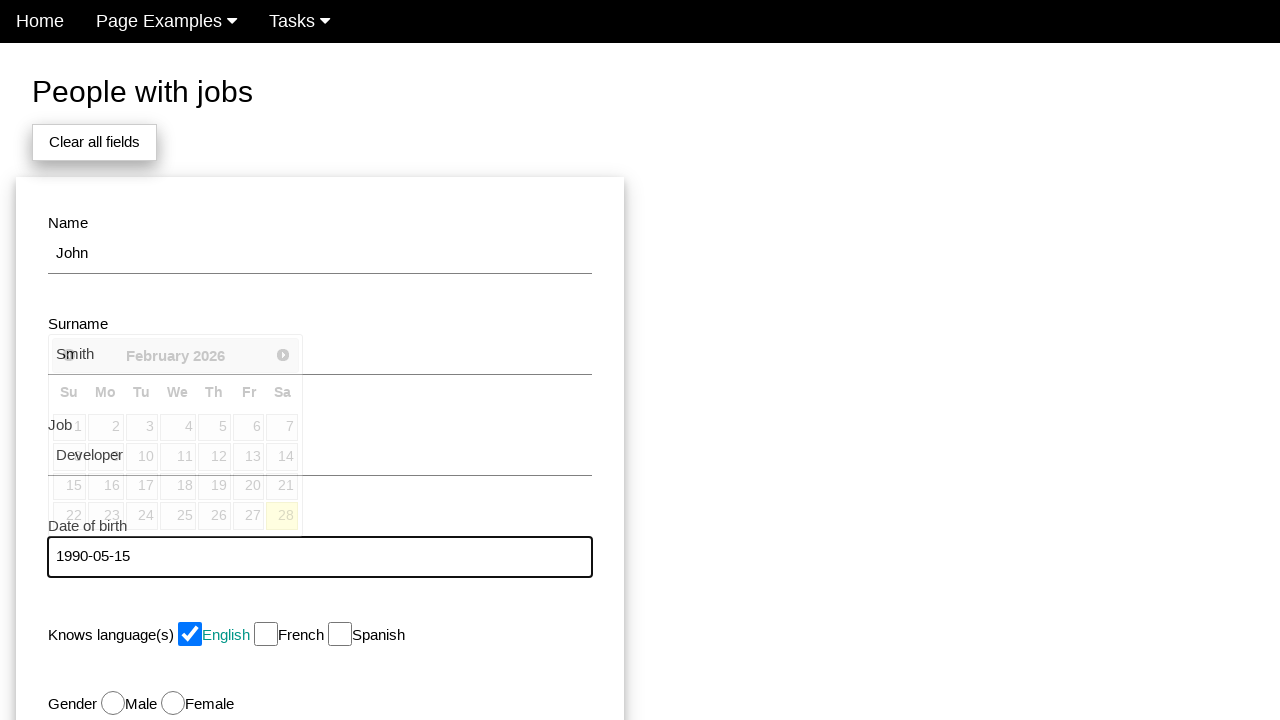

Pressed Enter to confirm date of birth on #dob
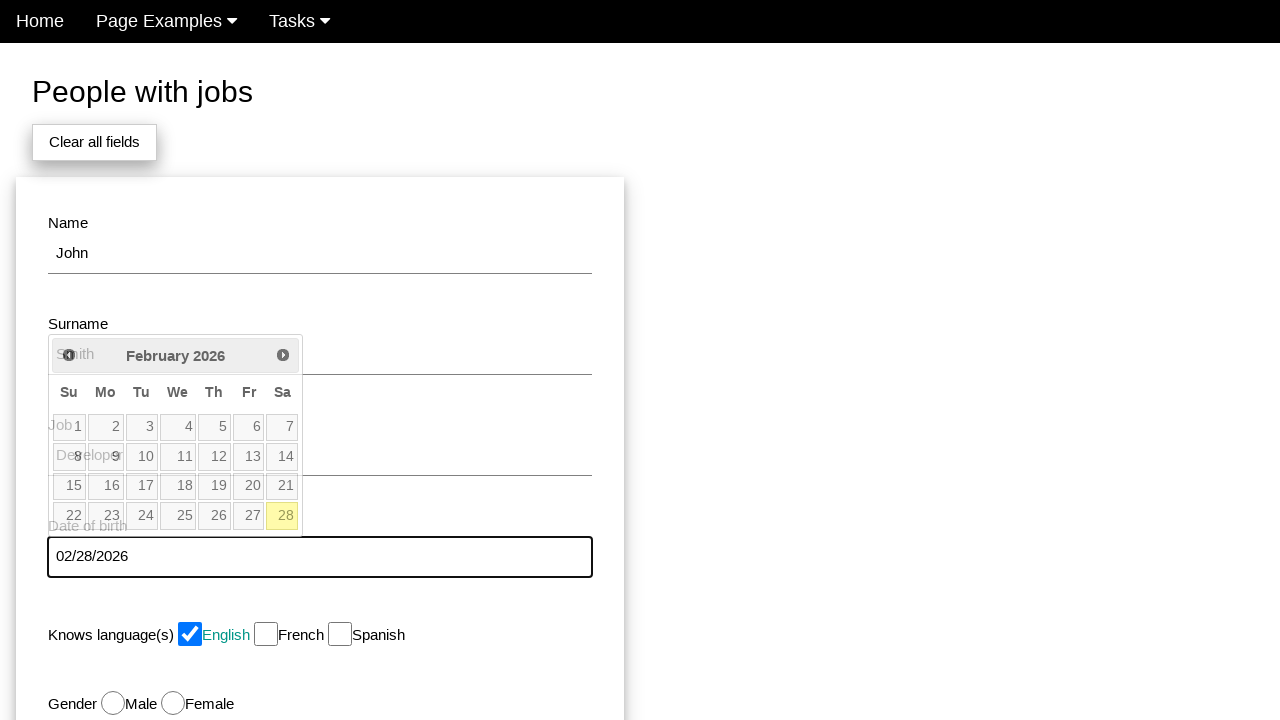

Selected male gender radio button at (113, 703) on #male
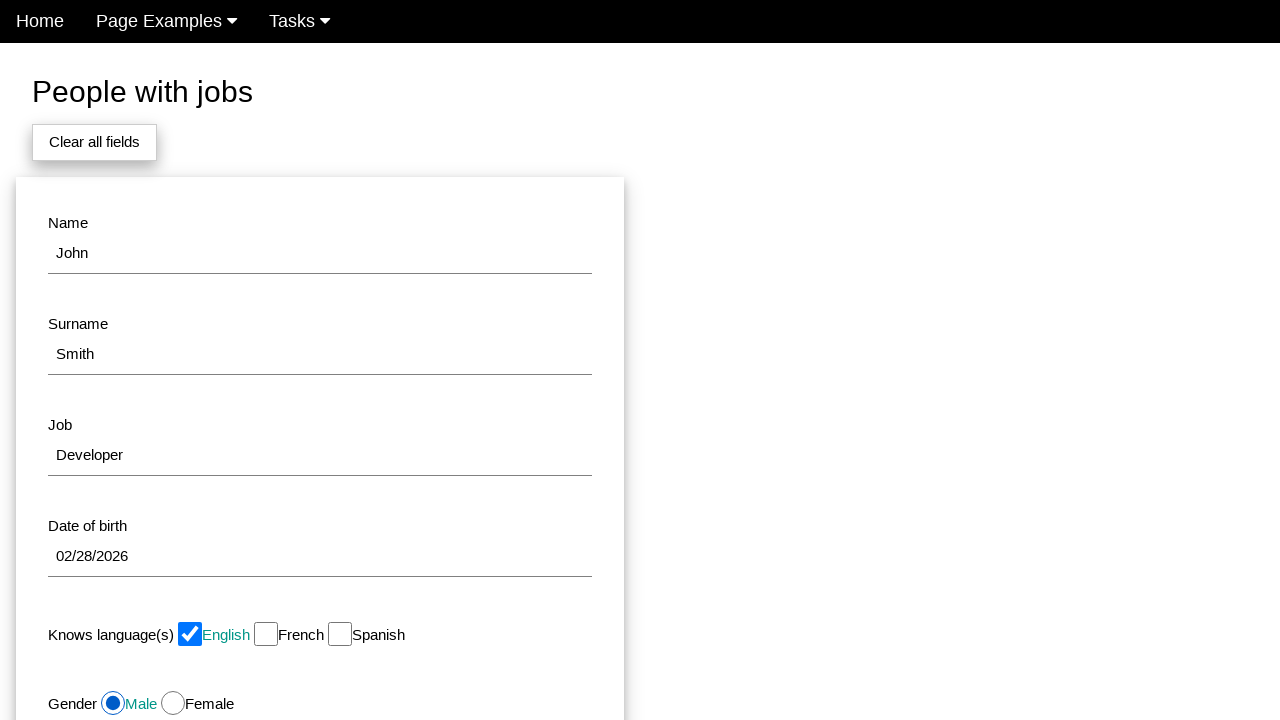

Selected 'Employee' from status dropdown on #status
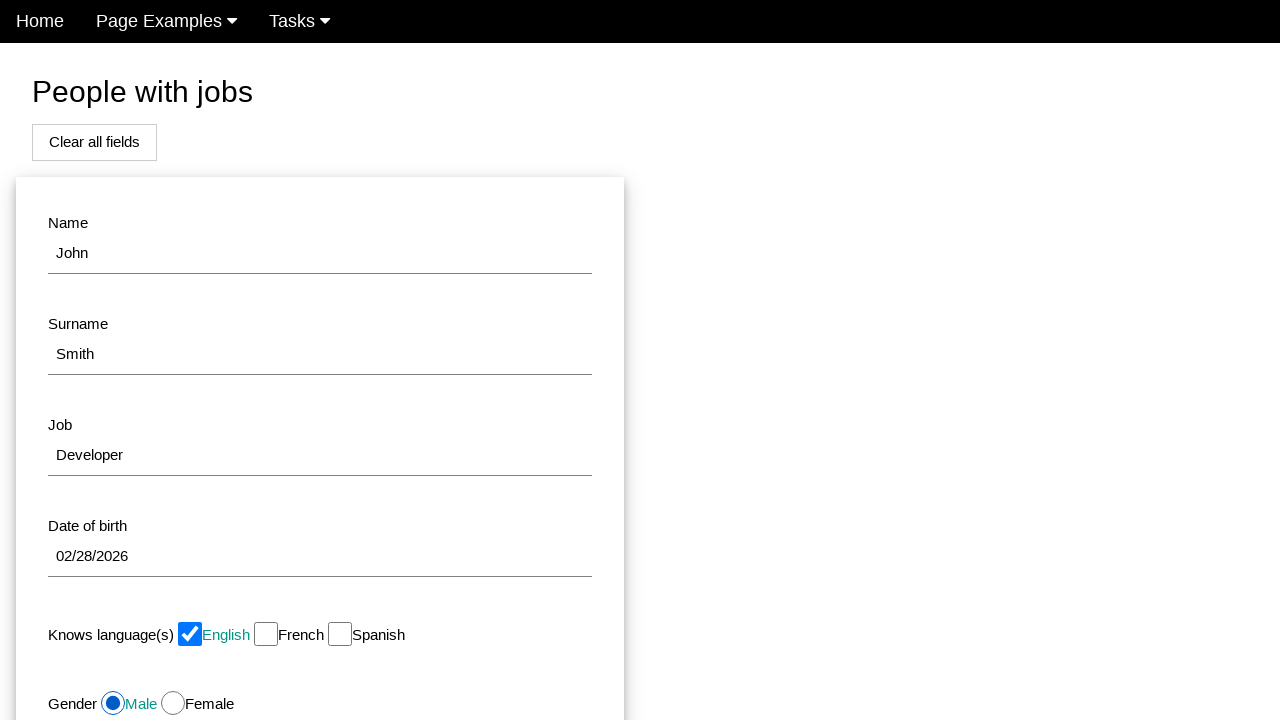

Clicked Add button to submit the form at (178, 510) on #modal_button
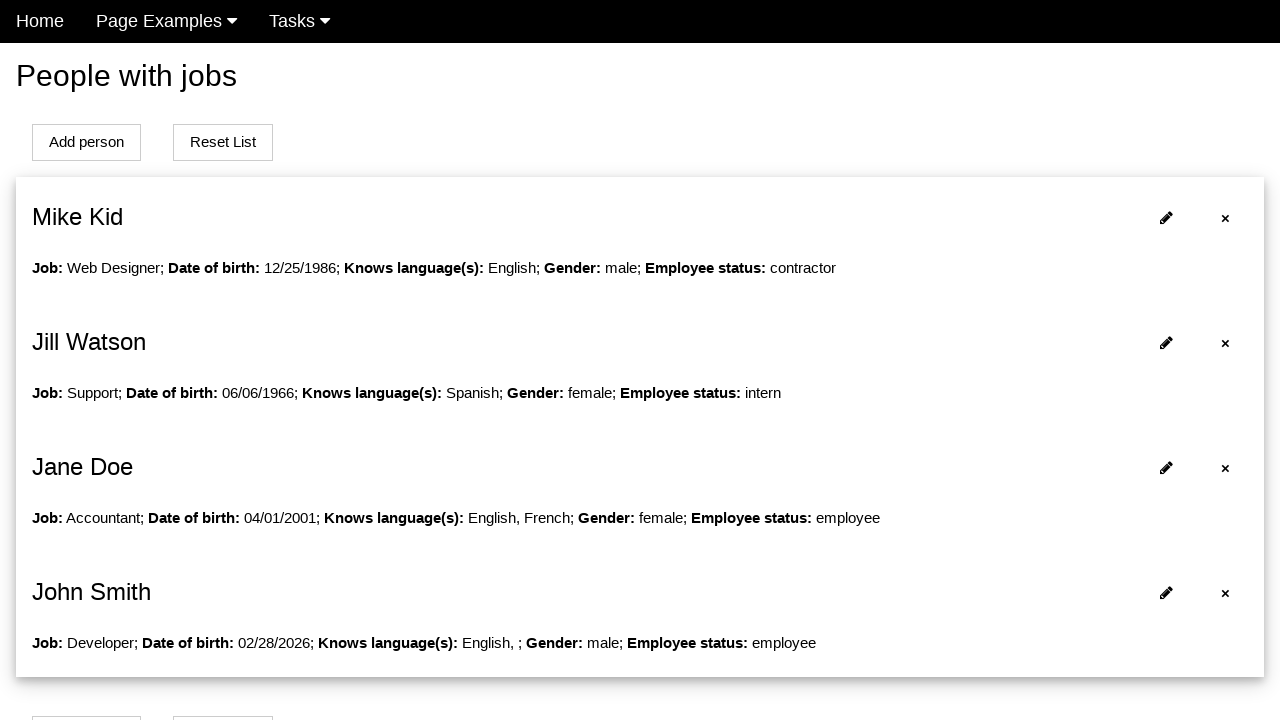

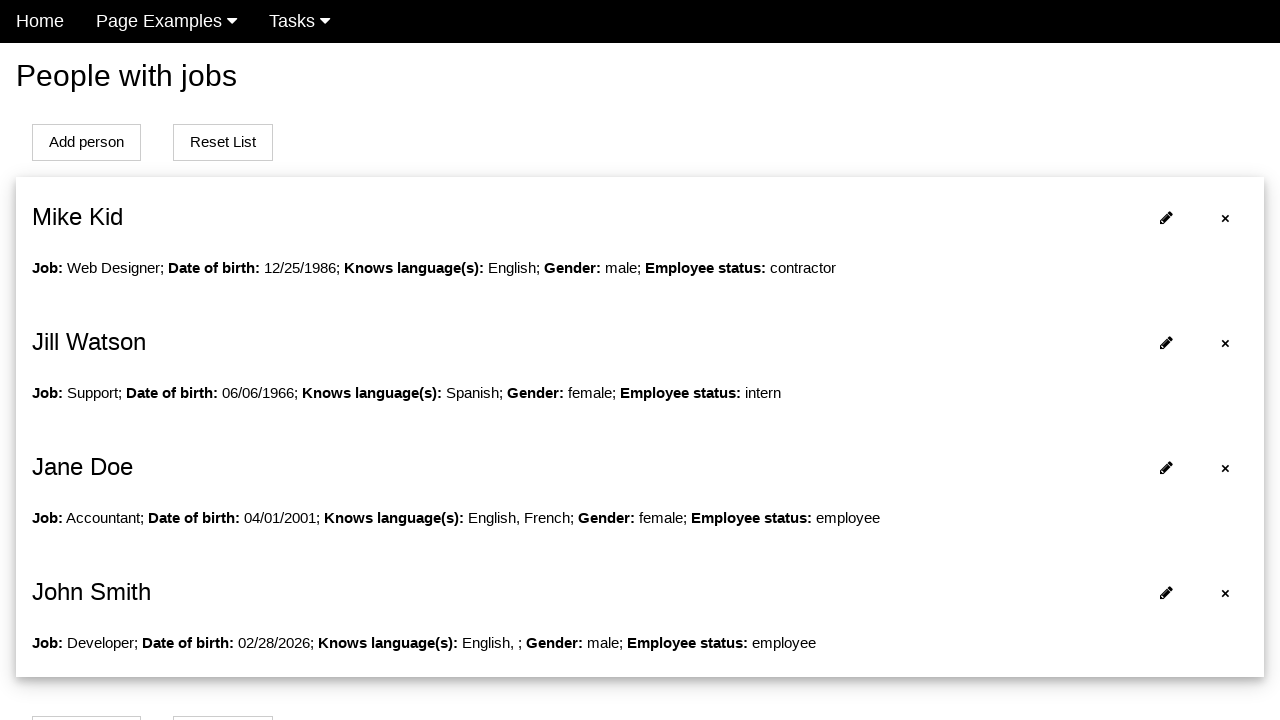